Tests checkbox functionality by iterating through all checkboxes on the page and clicking those that are not already selected

Starting URL: https://the-internet.herokuapp.com/checkboxes

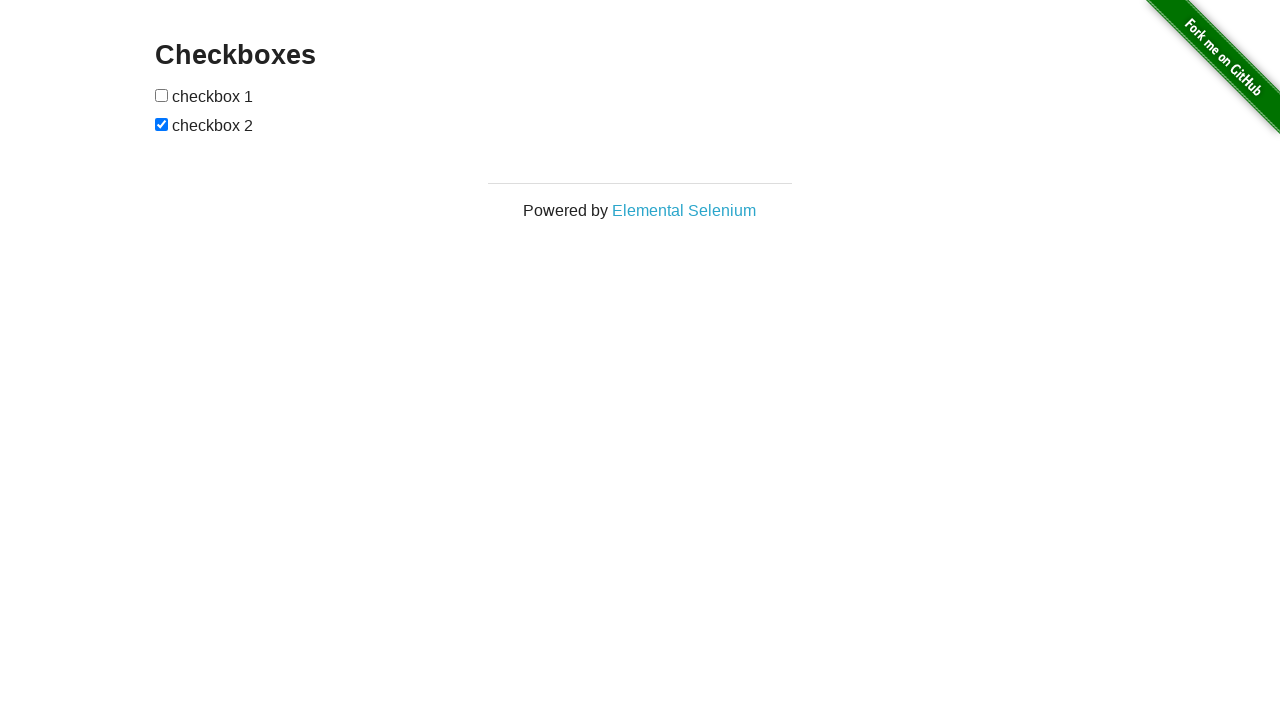

Navigated to checkboxes practice page
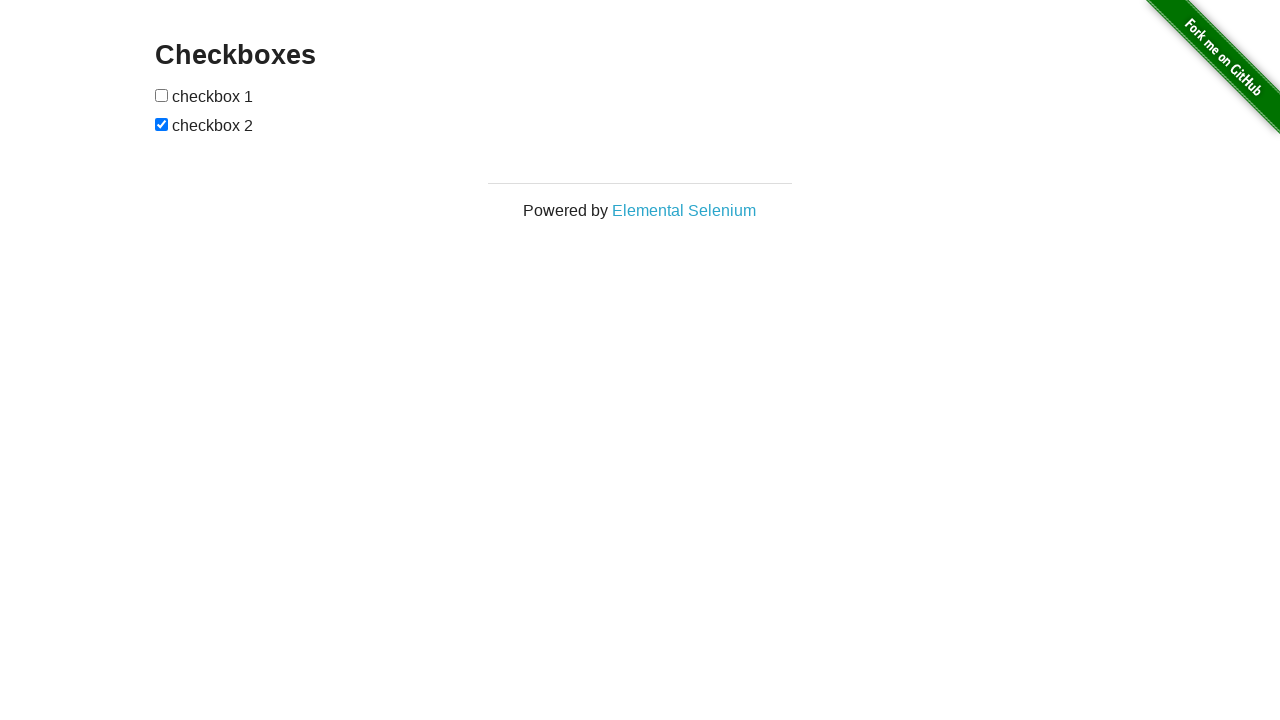

Located all checkboxes on the page
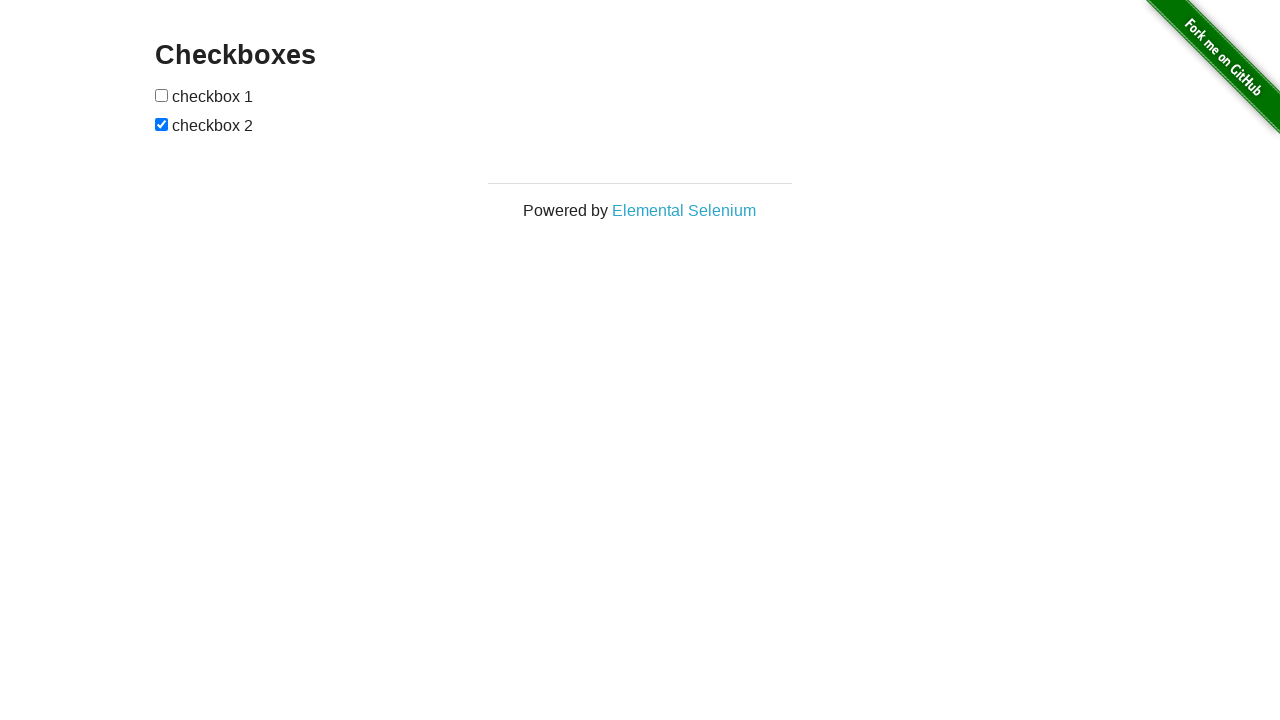

Found 2 checkboxes total
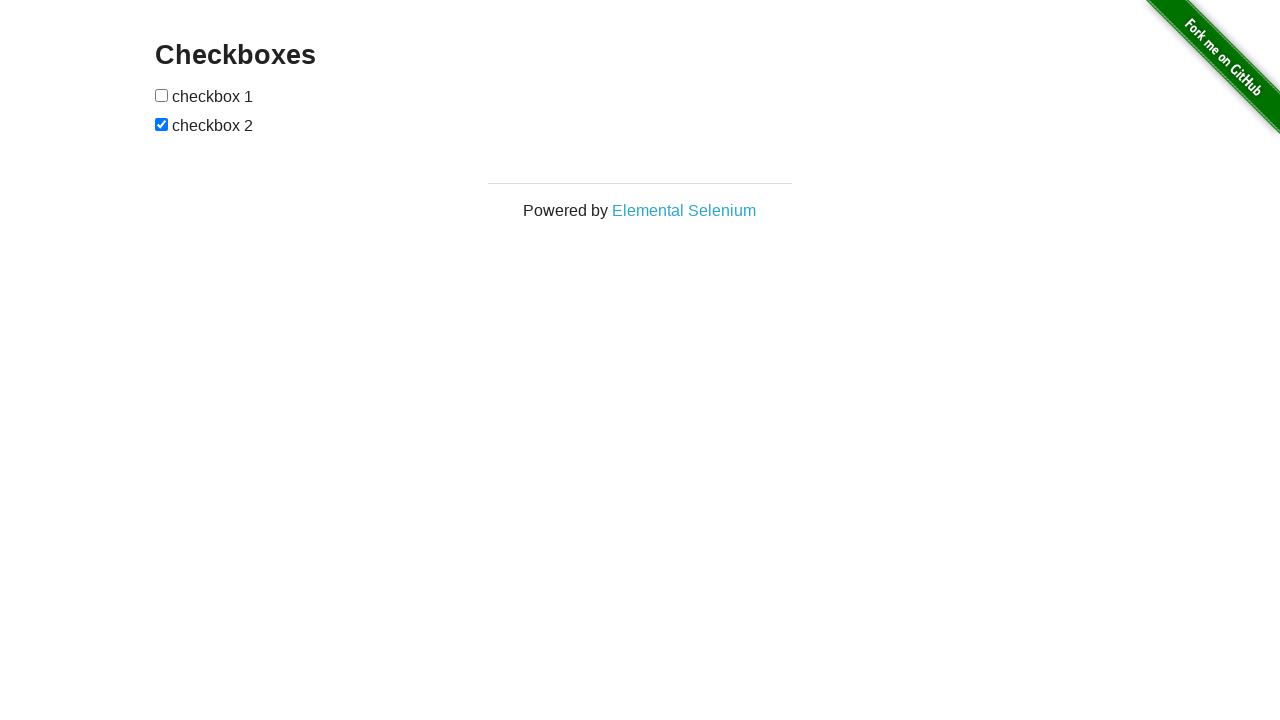

Retrieved checkbox 1 of 2
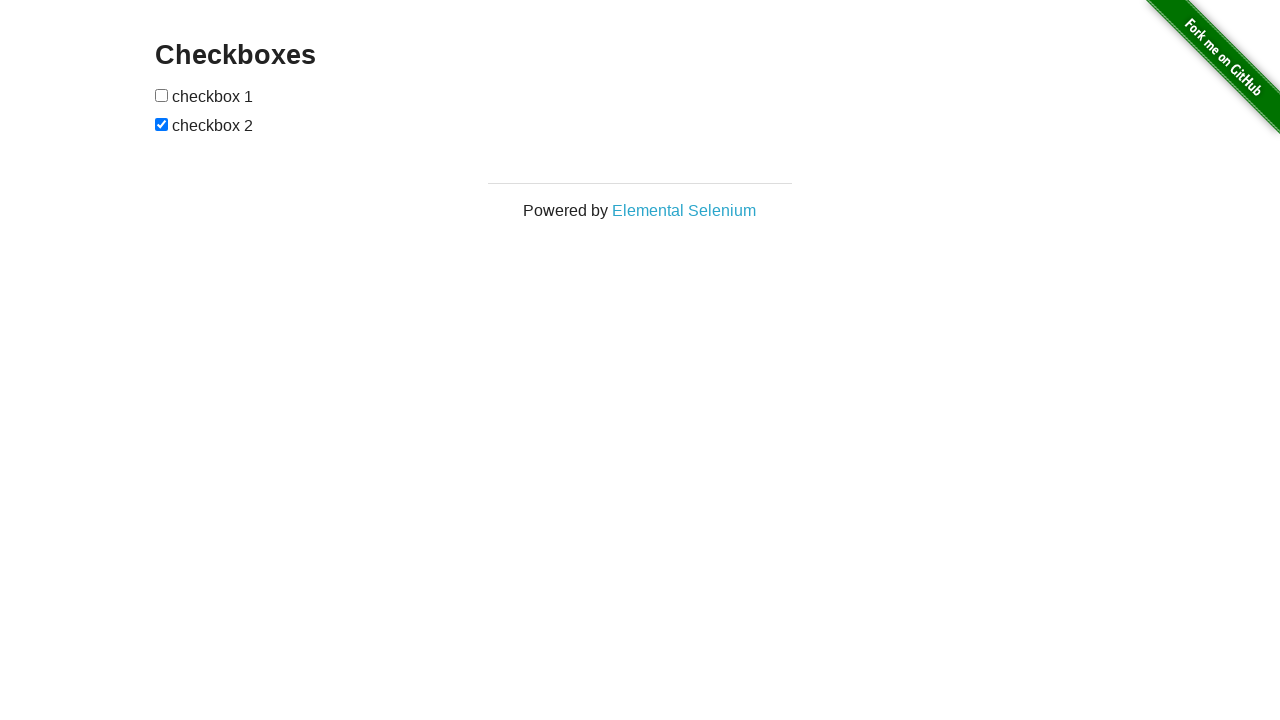

Clicked unchecked checkbox 1 at (162, 95) on xpath=//form/input >> nth=0
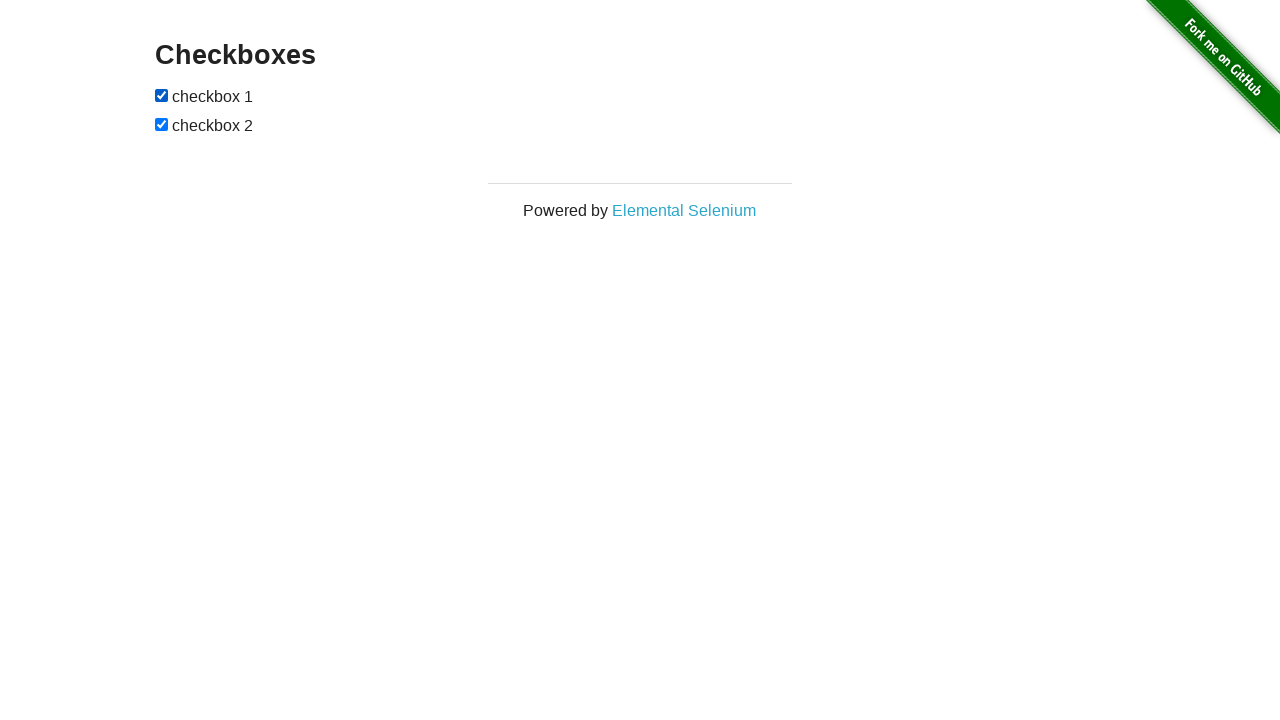

Retrieved checkbox 2 of 2
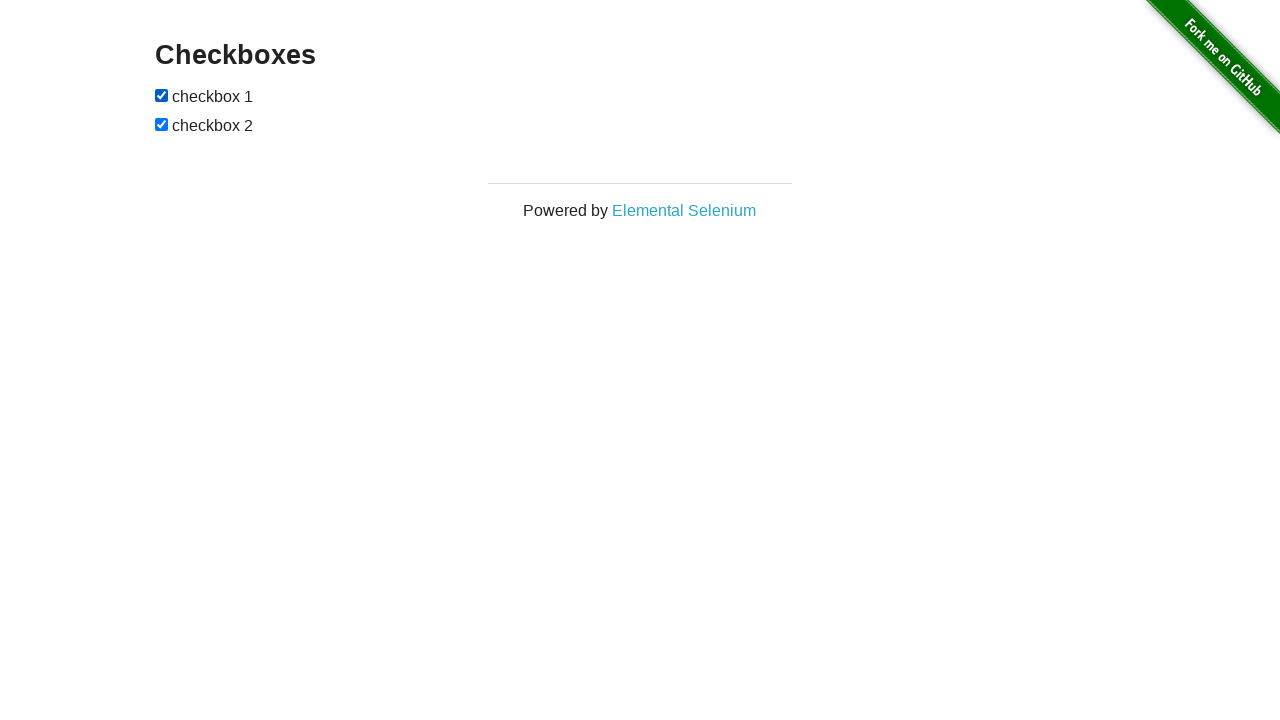

Checkbox 2 was already checked, skipped
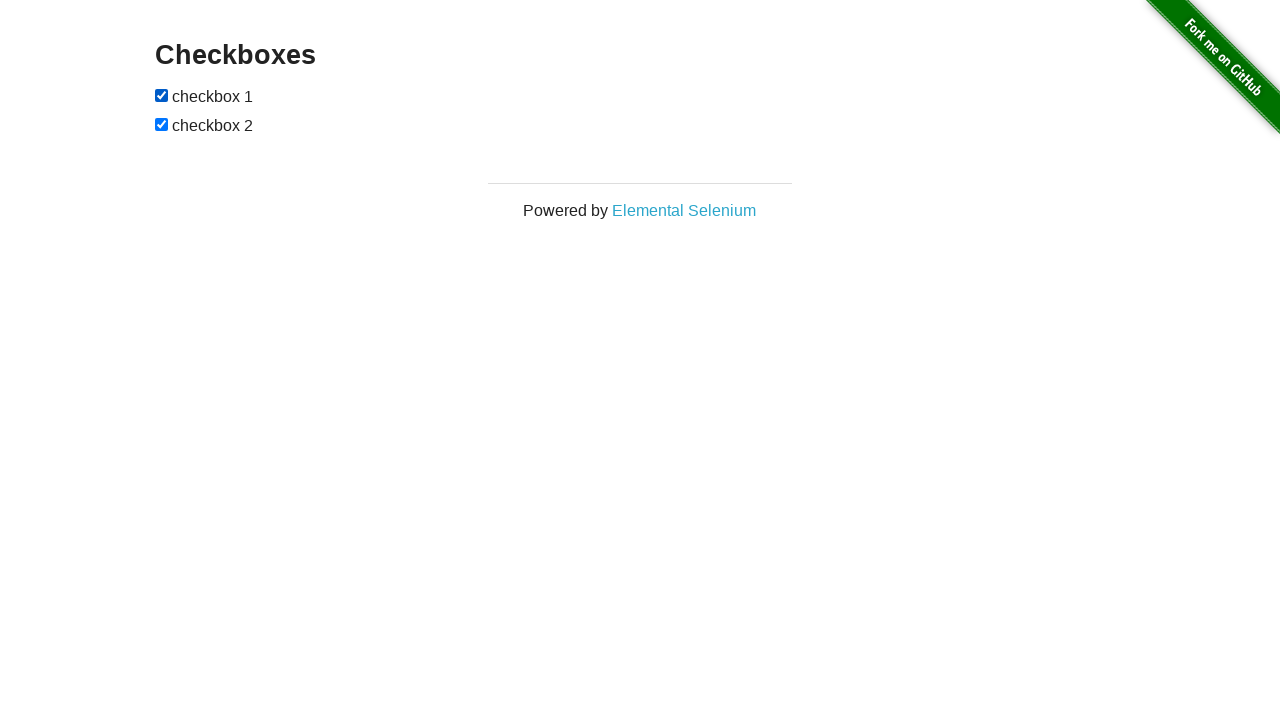

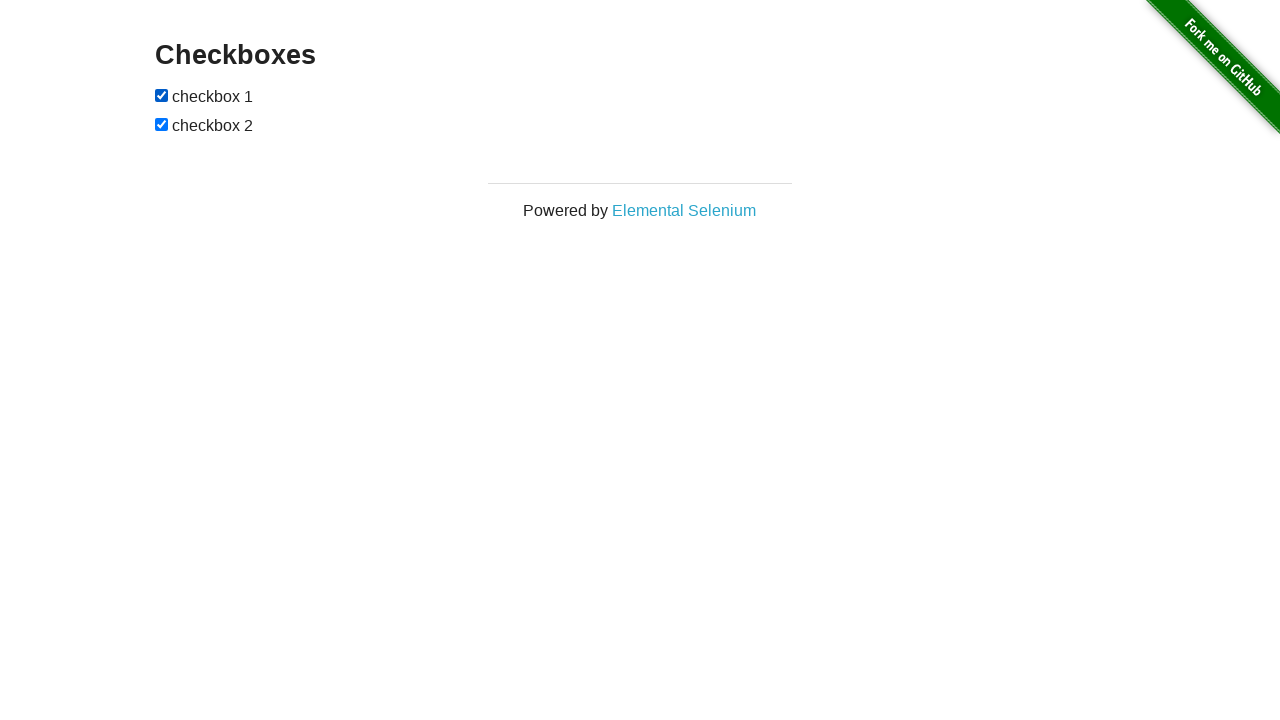